Tests simple alert functionality by clicking a button and accepting the alert.

Starting URL: https://demoqa.com/alerts

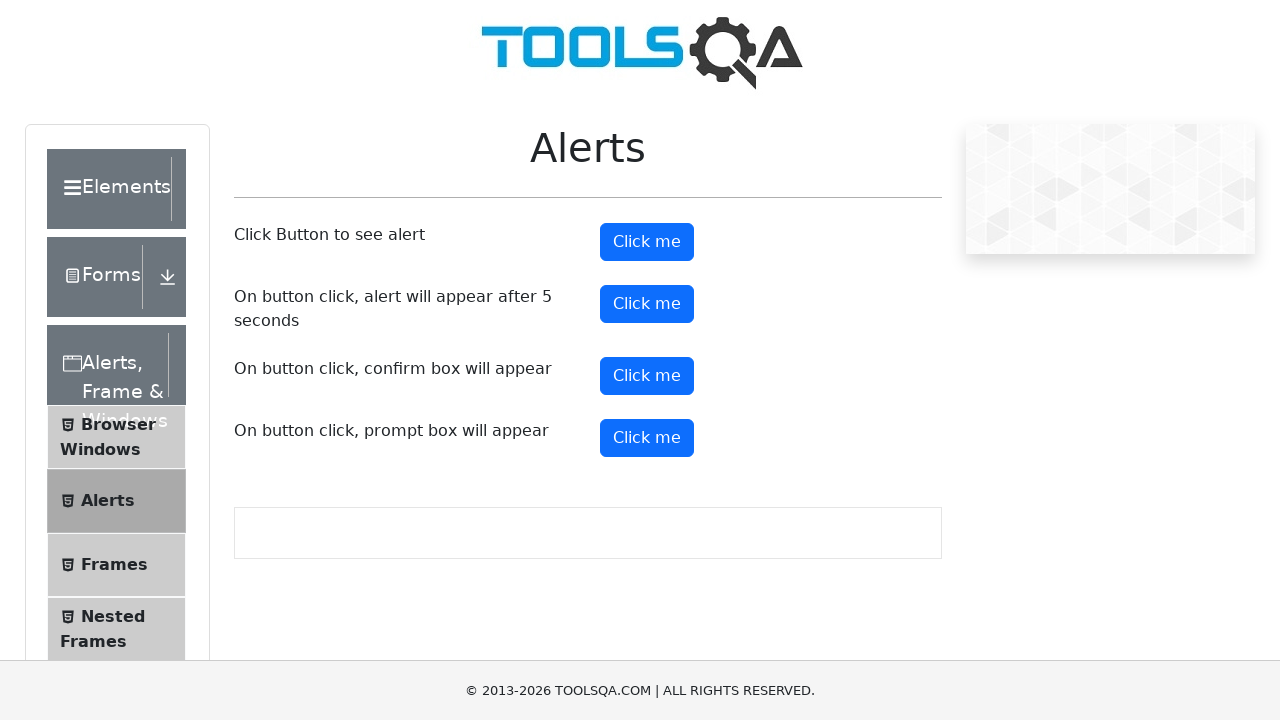

Set up dialog handler to accept alerts
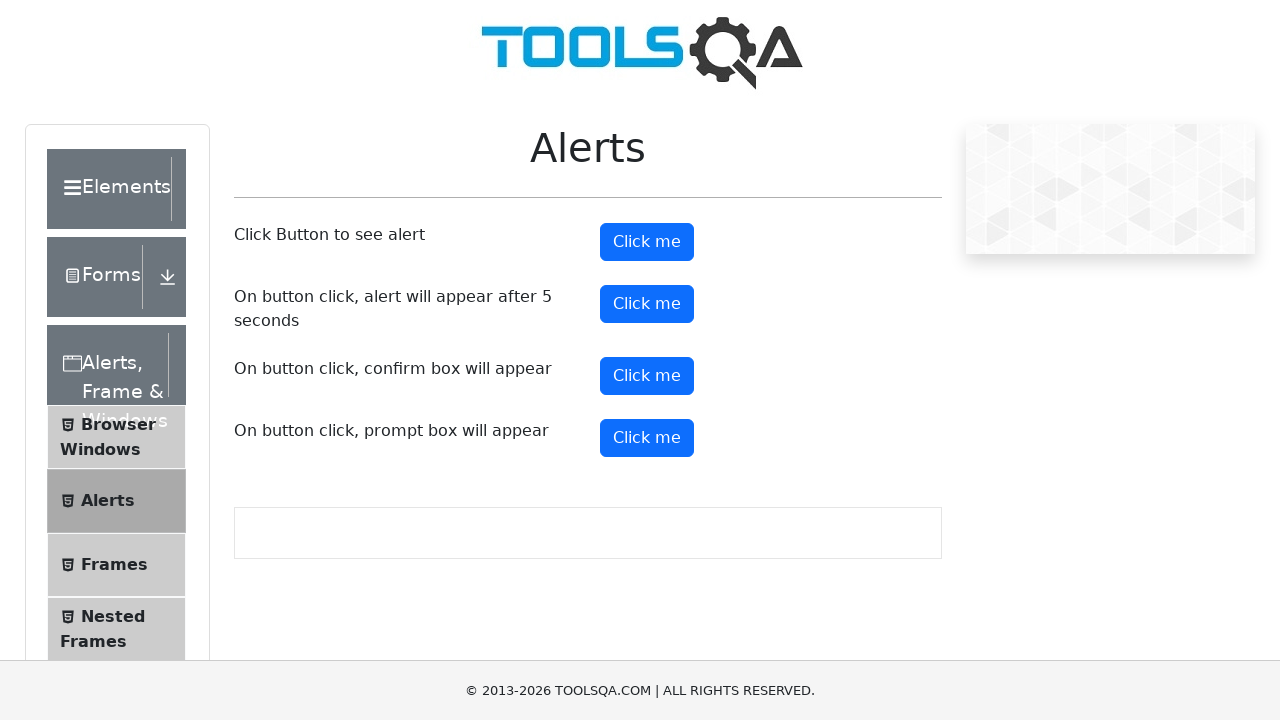

Clicked alert button to trigger simple alert at (647, 242) on #alertButton
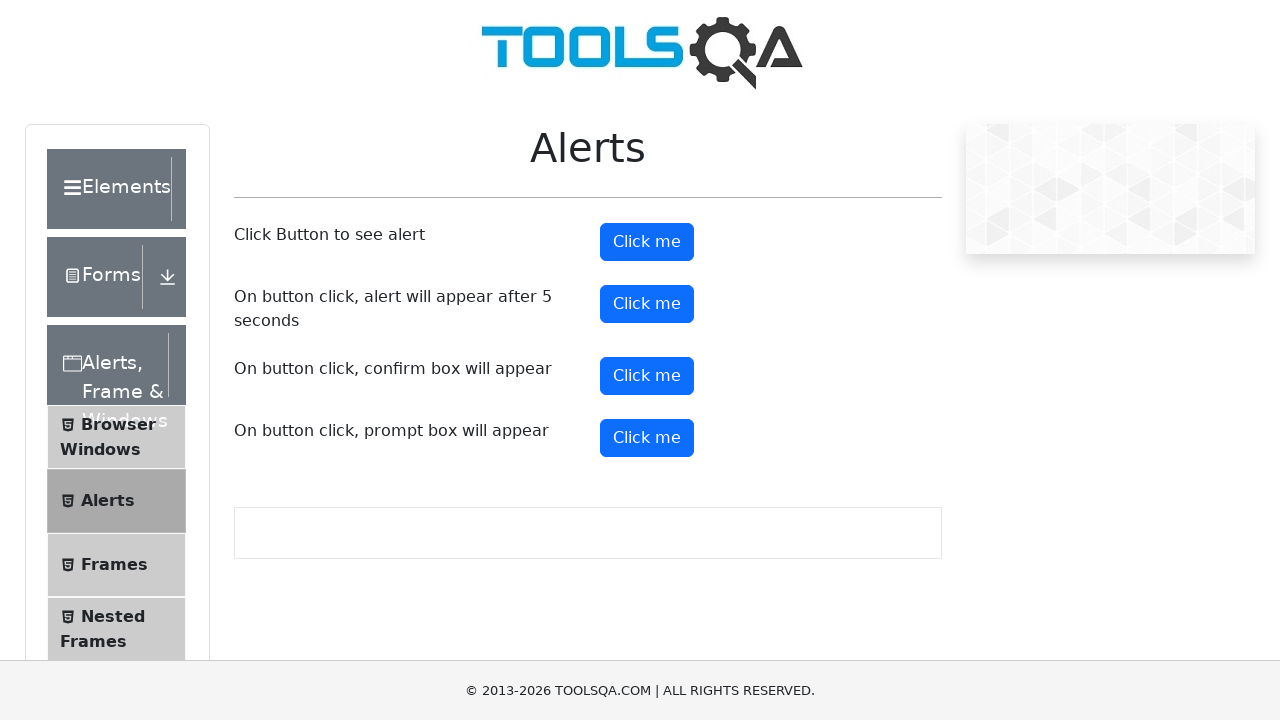

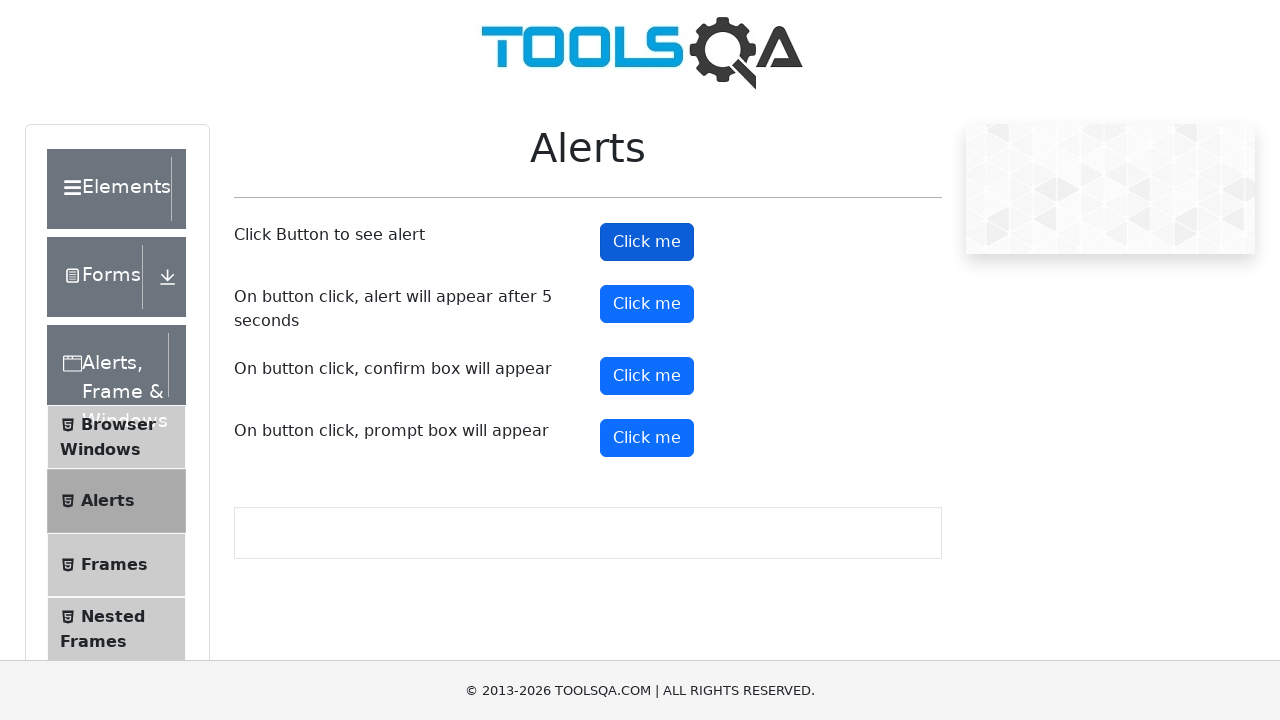